Tests handling different types of JavaScript alerts (prompt, confirm, and simple dialogs) by clicking show buttons and accepting the dialogs

Starting URL: https://www.leafground.com/alert.xhtml

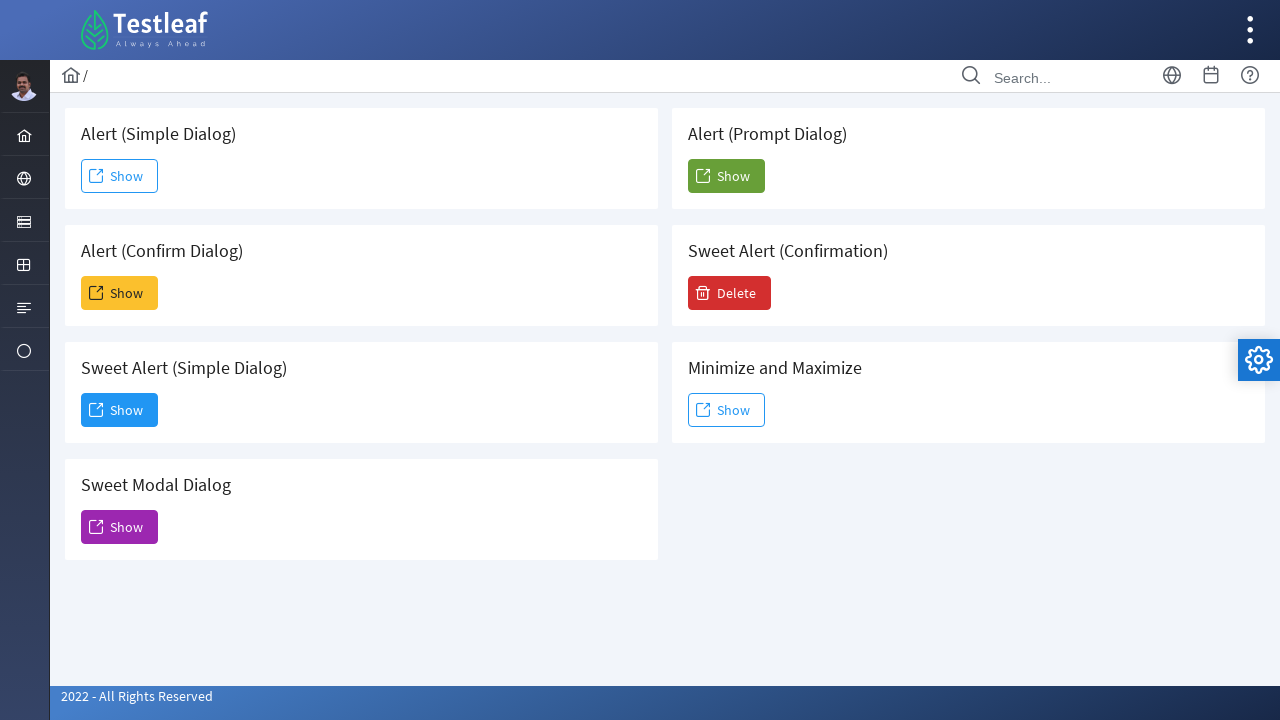

Set up dialog handler to accept all dialogs
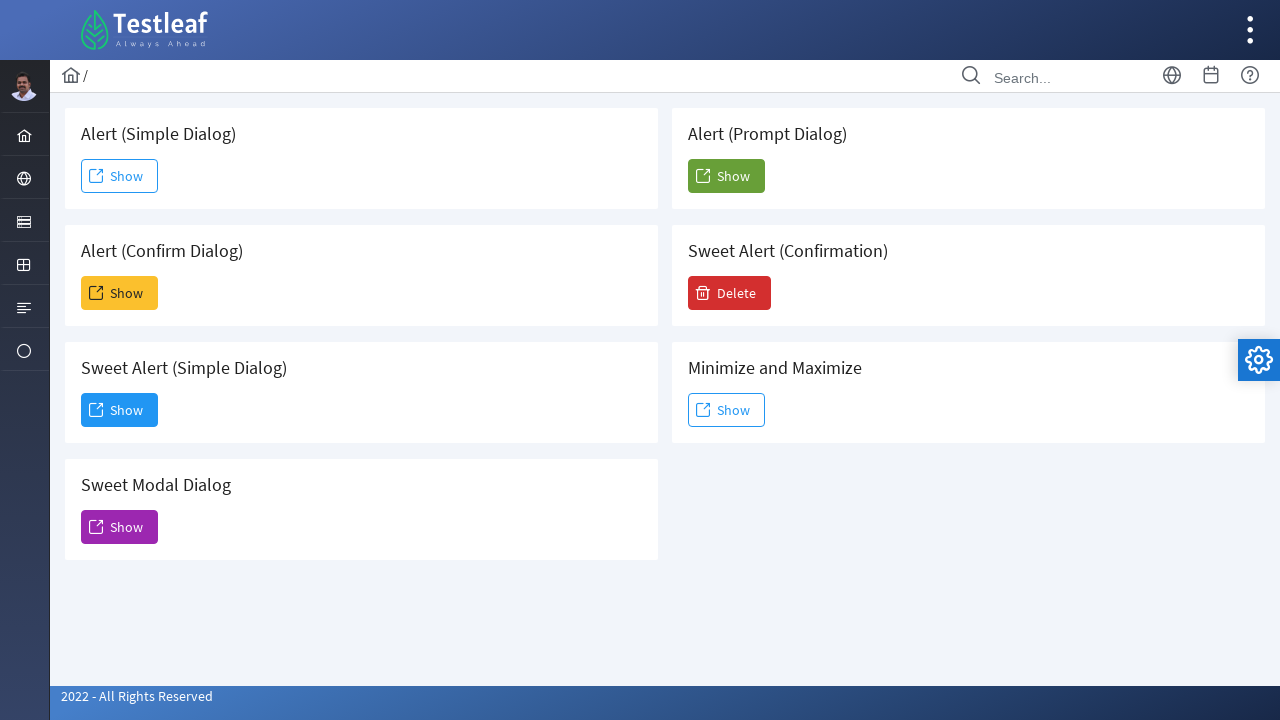

Located the Prompt Dialog card
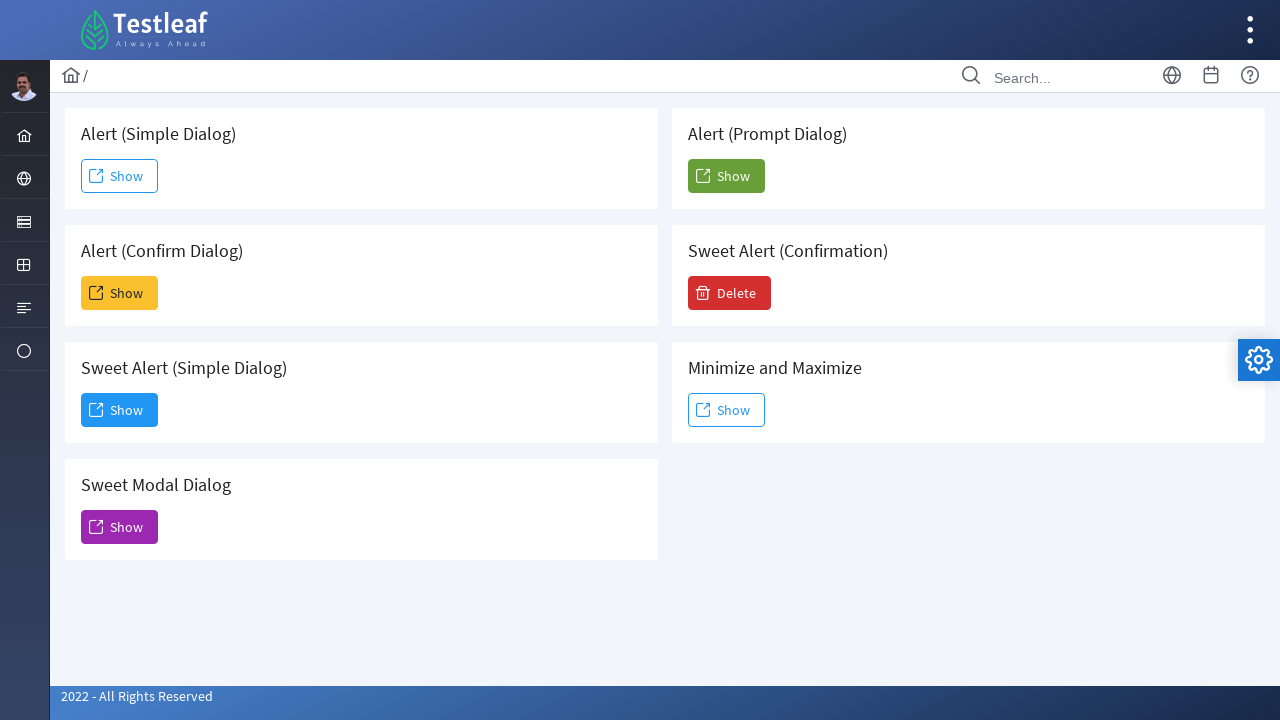

Clicked Show button on Prompt Dialog at (726, 176) on .card >> internal:has-text=" Alert (Prompt Dialog)"i >> span:text-is('Show')
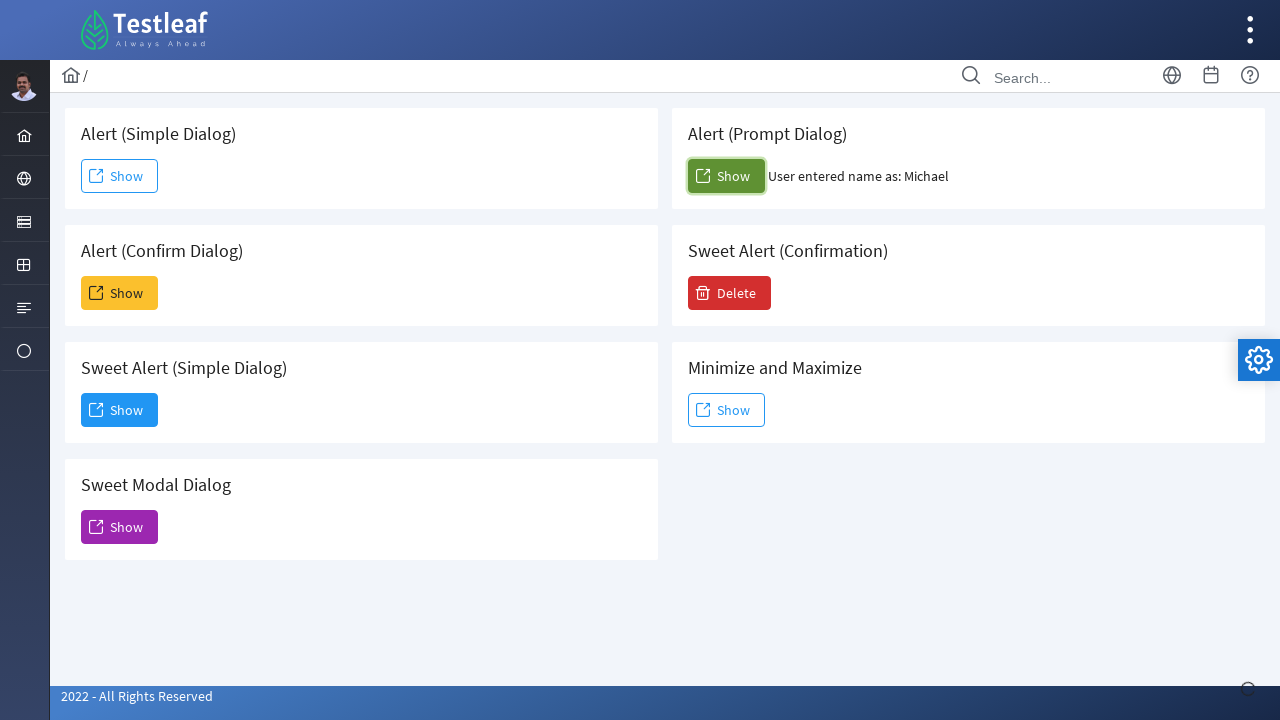

Waited 2 seconds for Prompt Dialog to be processed
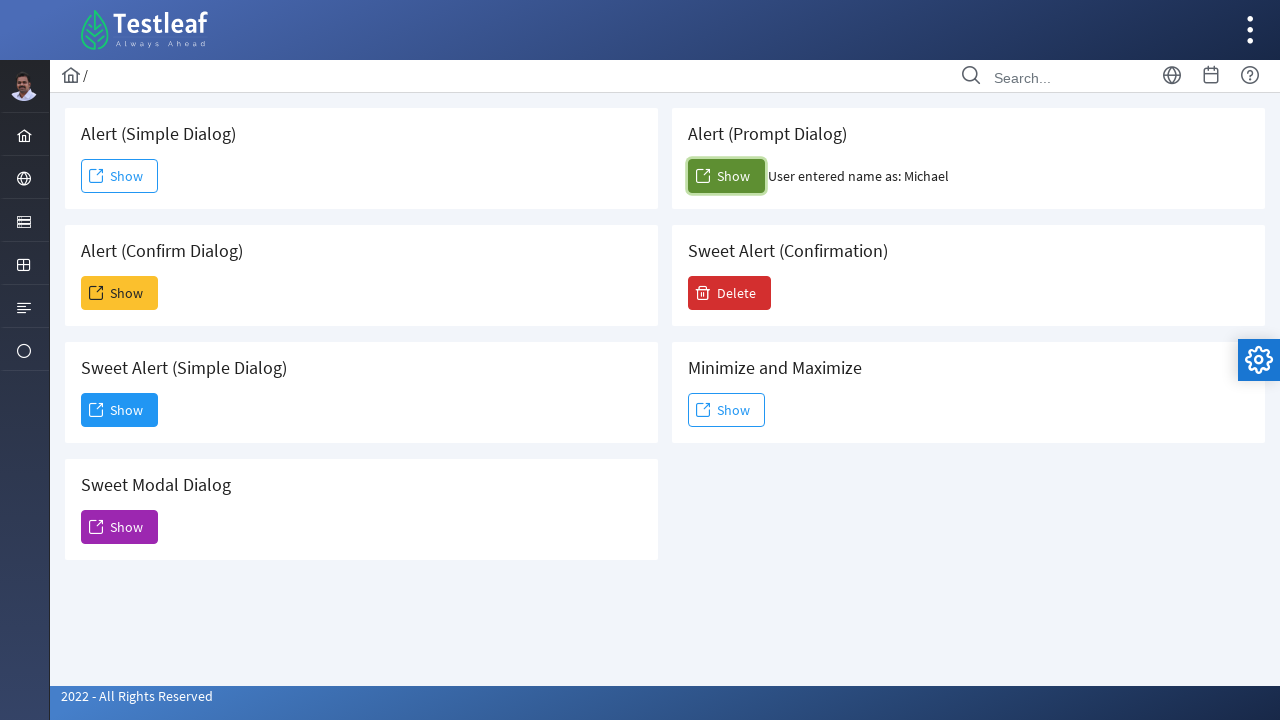

Located the Confirm Dialog card
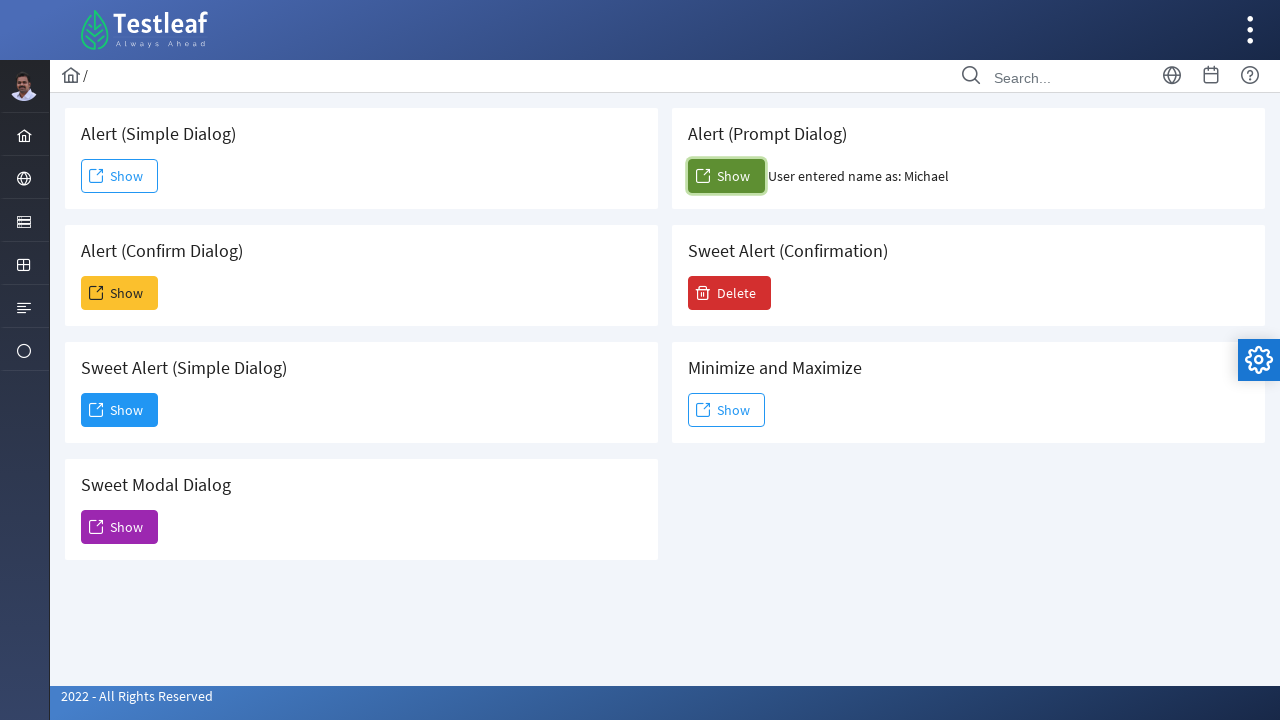

Clicked Show button on Confirm Dialog at (120, 293) on .card >> internal:has-text=" Alert (Confirm Dialog)"i >> span:text-is('Show')
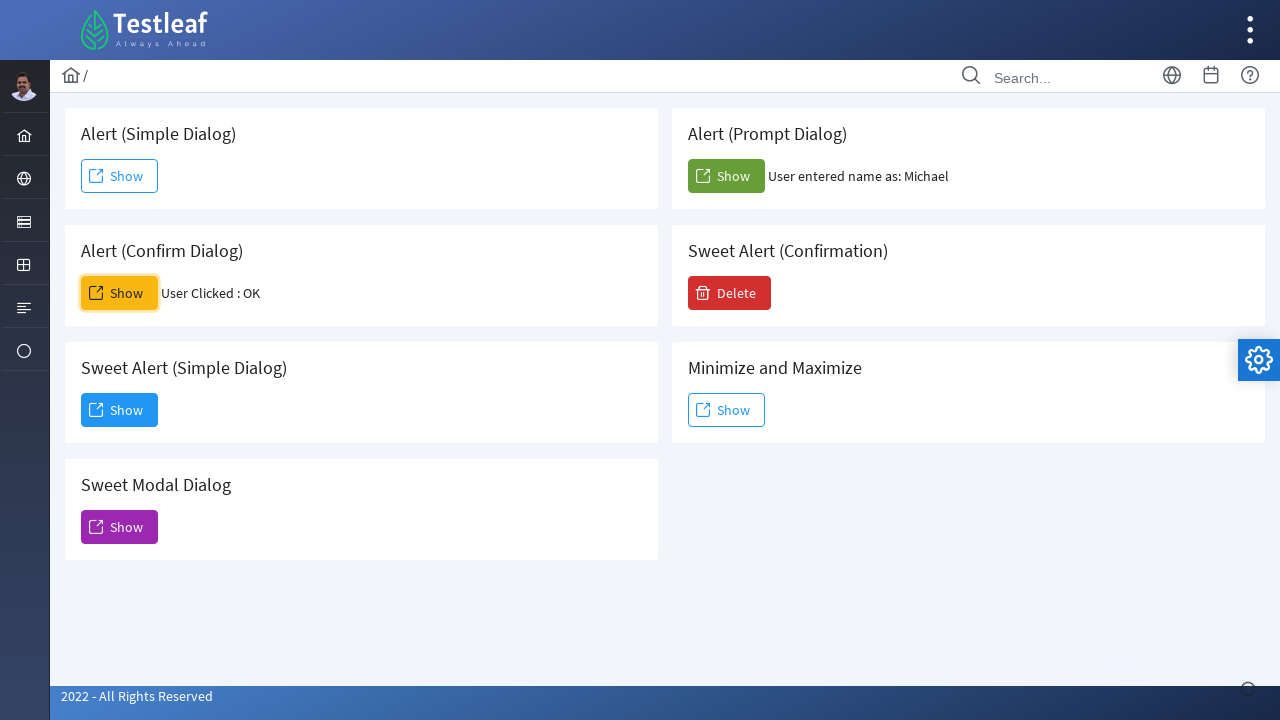

Waited 2 seconds for Confirm Dialog to be processed
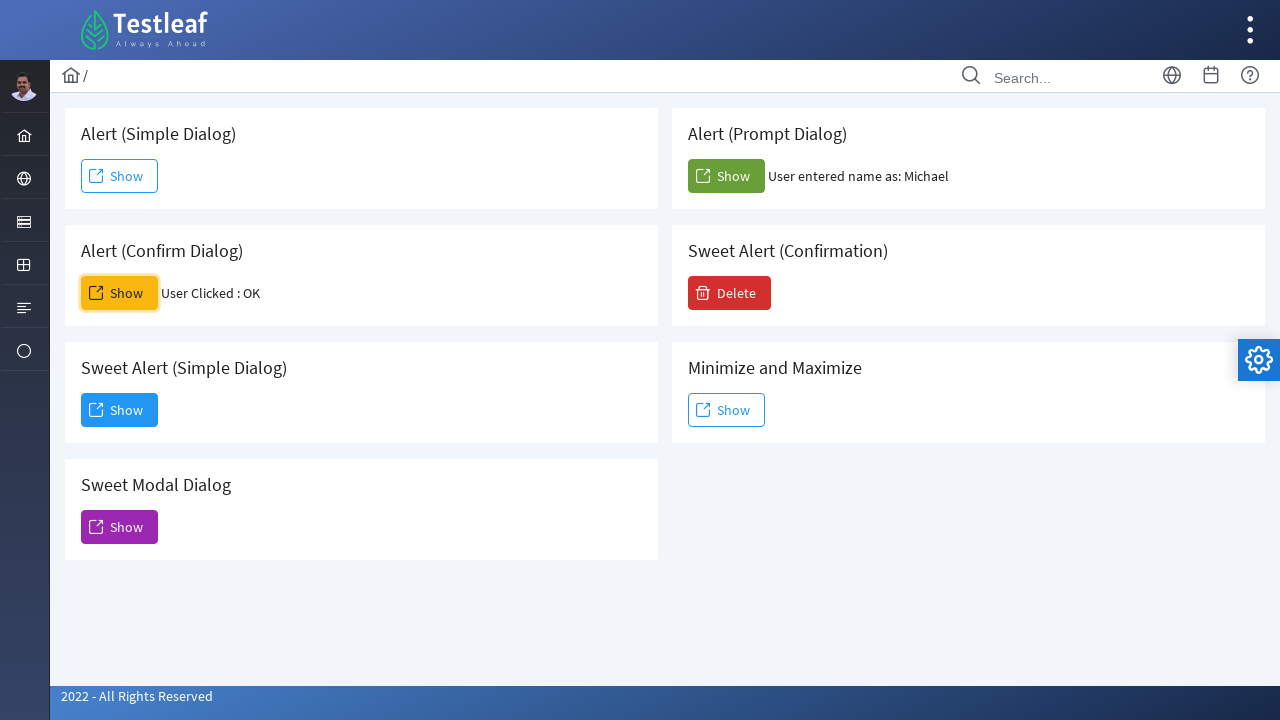

Located the Simple Dialog card
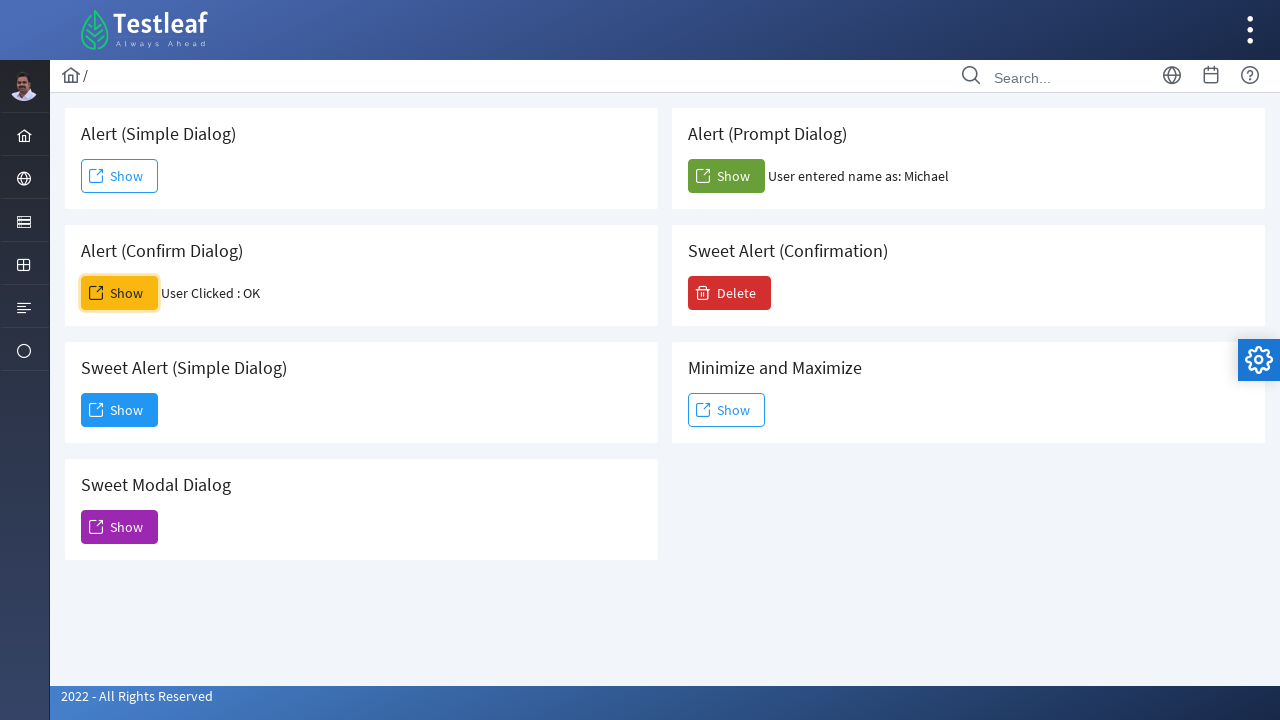

Clicked Show button on Simple Dialog at (120, 176) on .card >> internal:has-text=" Alert (Simple Dialog)"i >> span:text-is('Show') >> 
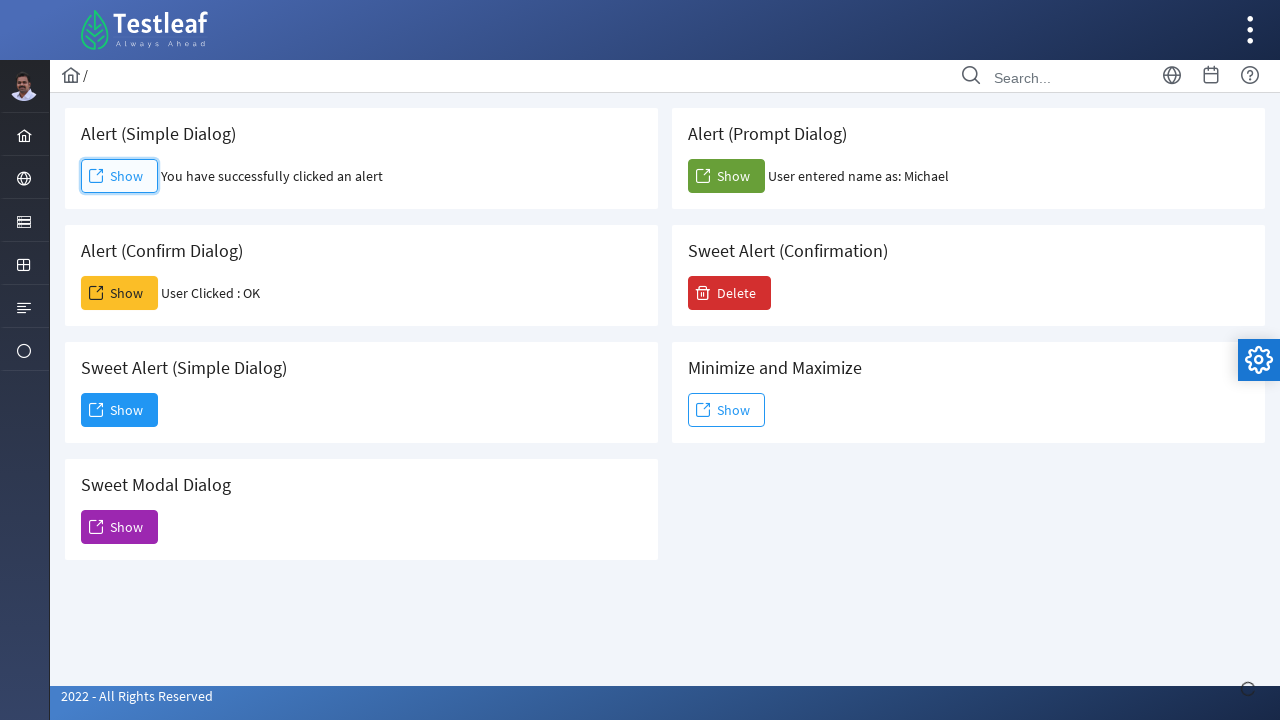

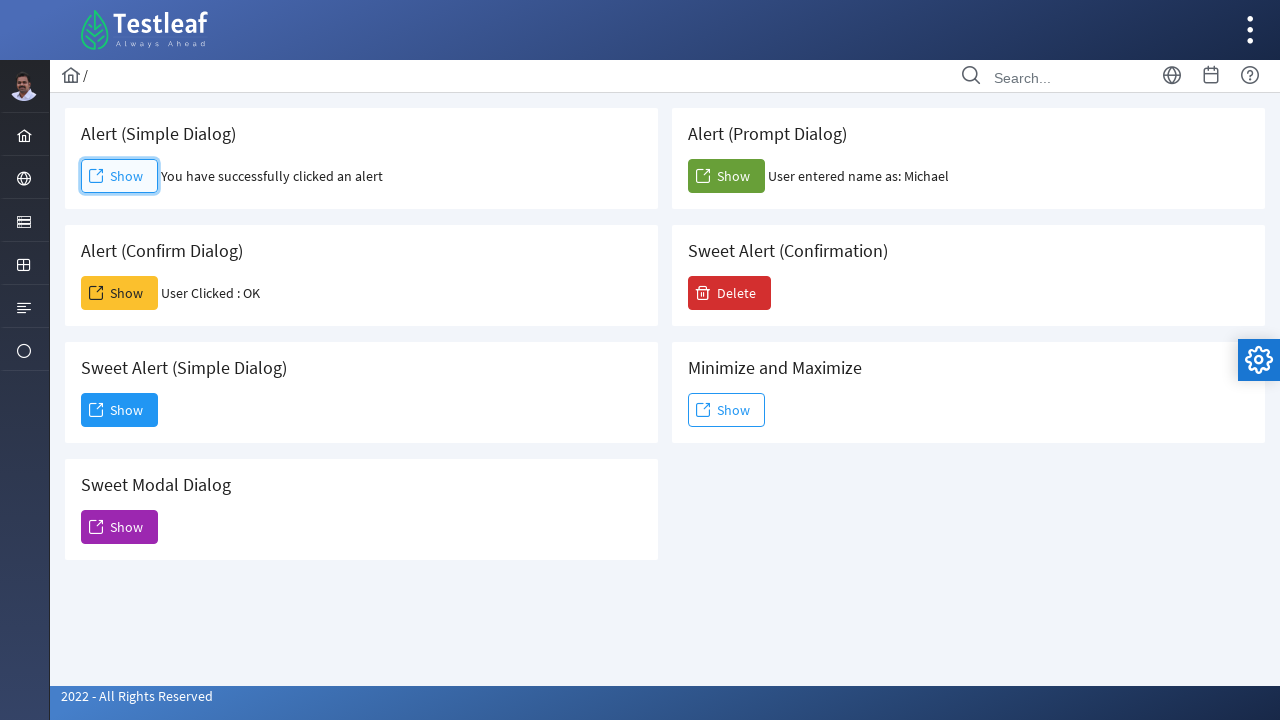